Tests prompt dialog box functionality by clicking a button to trigger the prompt, entering text into the alert, and accepting it

Starting URL: https://www.techlearn.in/code/prompt-dialog-box/

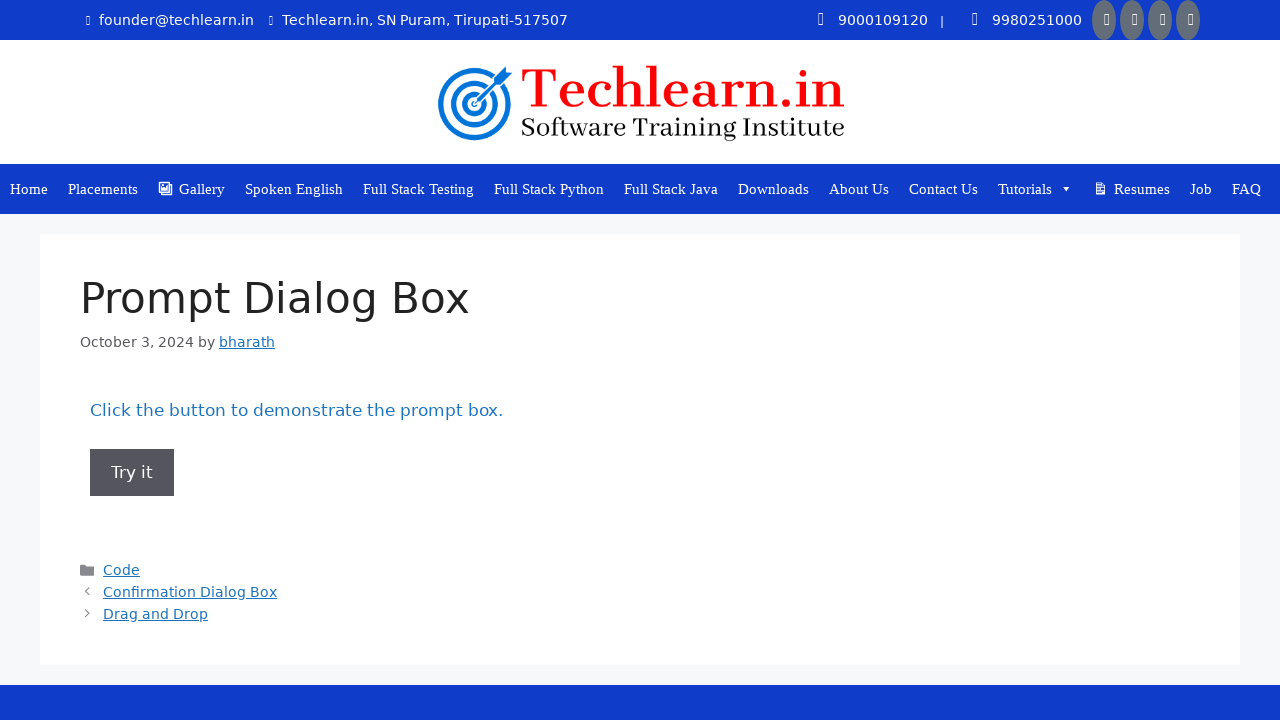

Clicked button to trigger prompt dialog box at (132, 472) on xpath=//*[@id='post-748']/div/div/div/div/div/div/div/button
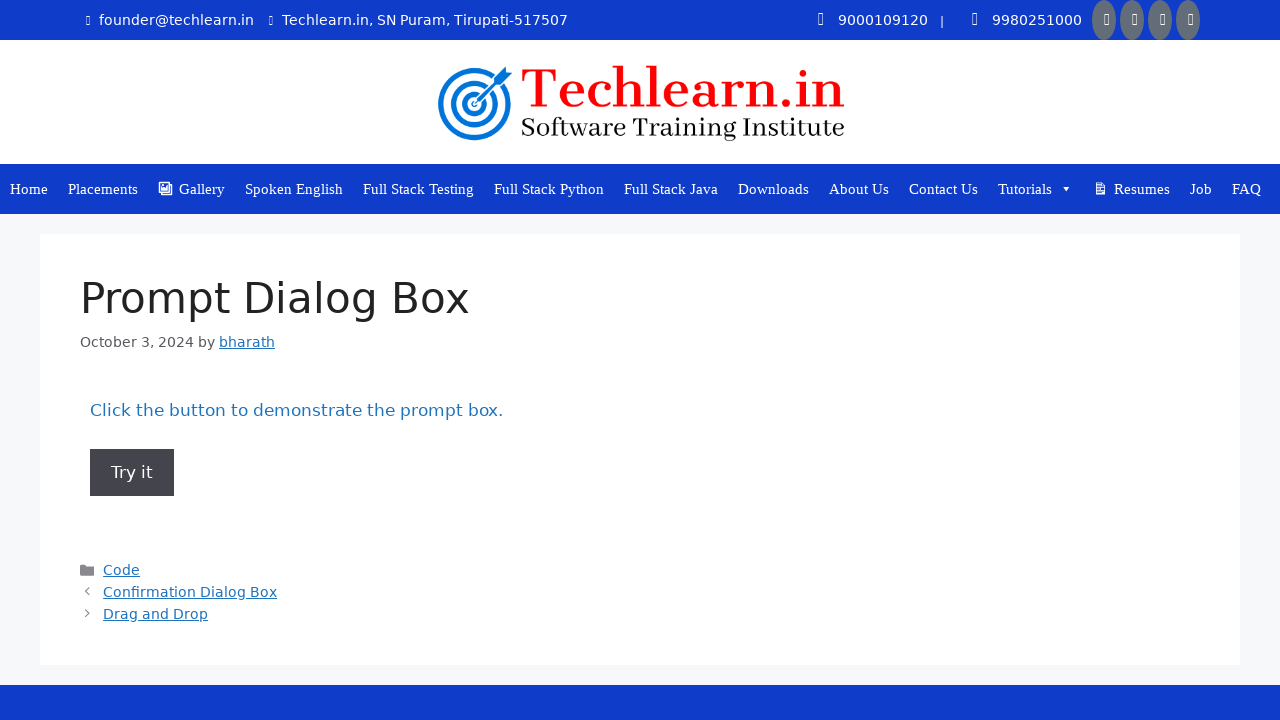

Set up dialog event listener to handle prompt
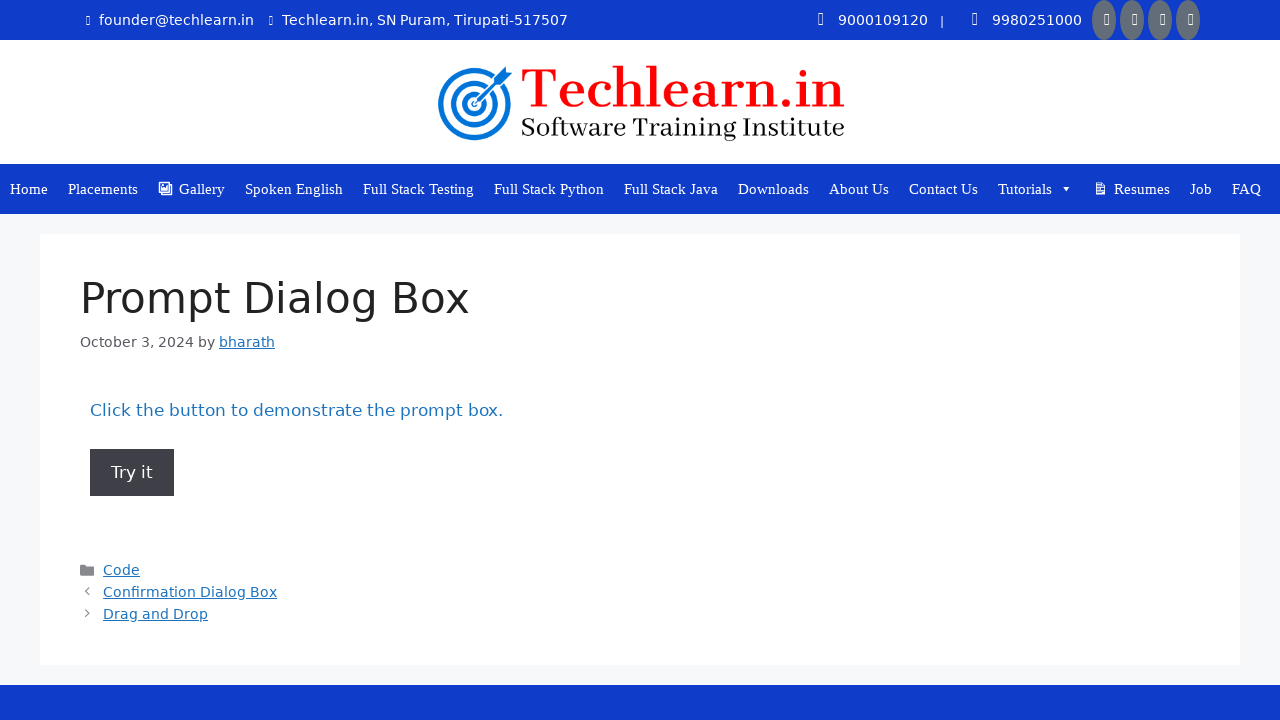

Waited for dialog to be handled
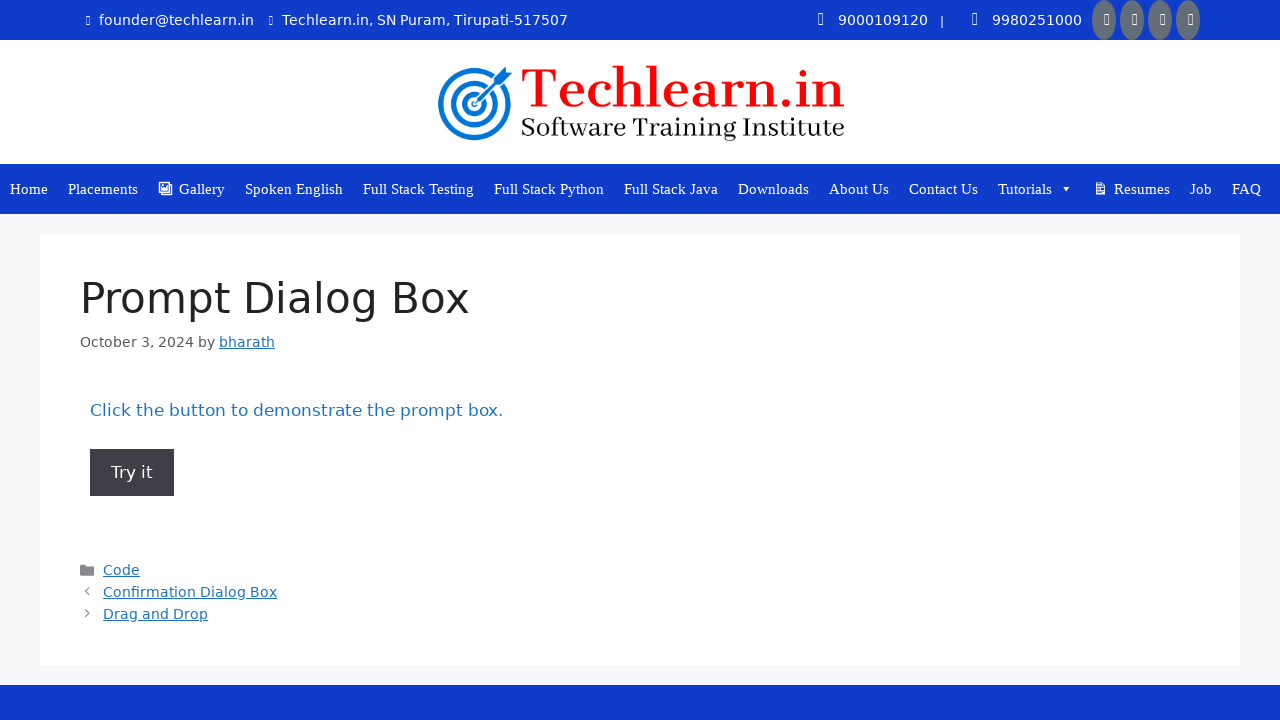

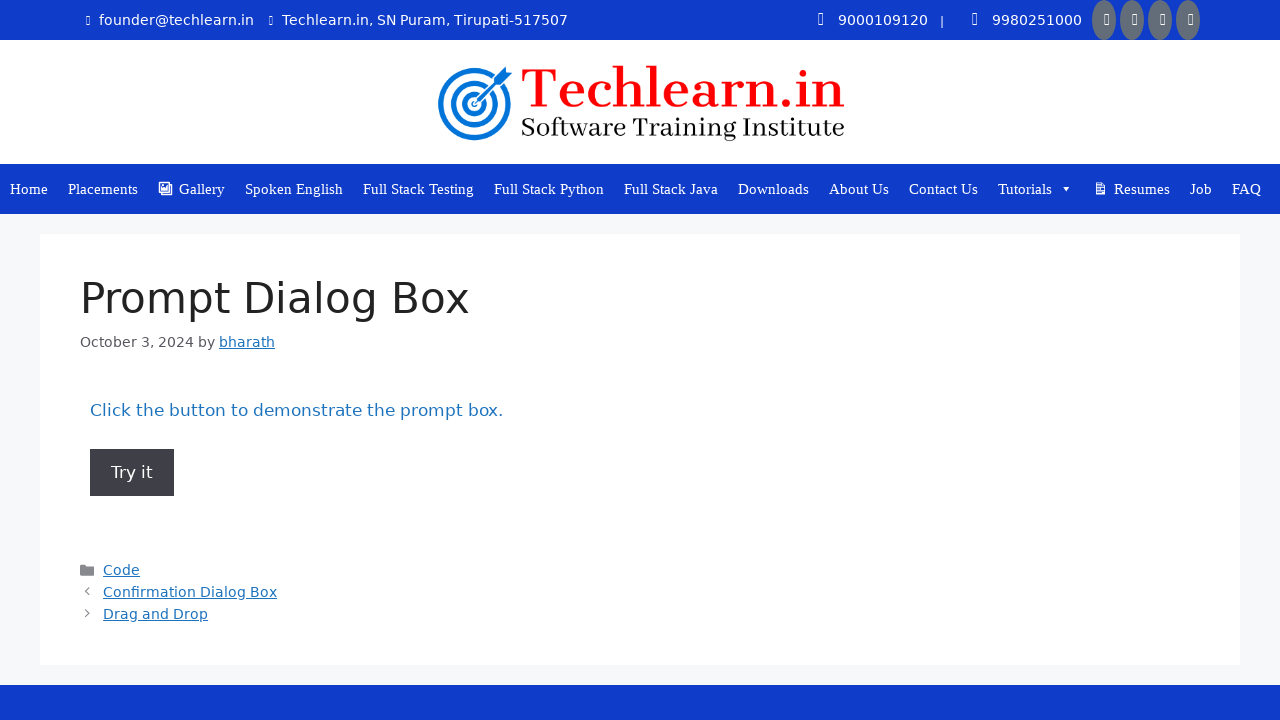